Tests drag and drop functionality by dragging an image element to a target div container

Starting URL: https://artoftesting.com/samplesiteforselenium

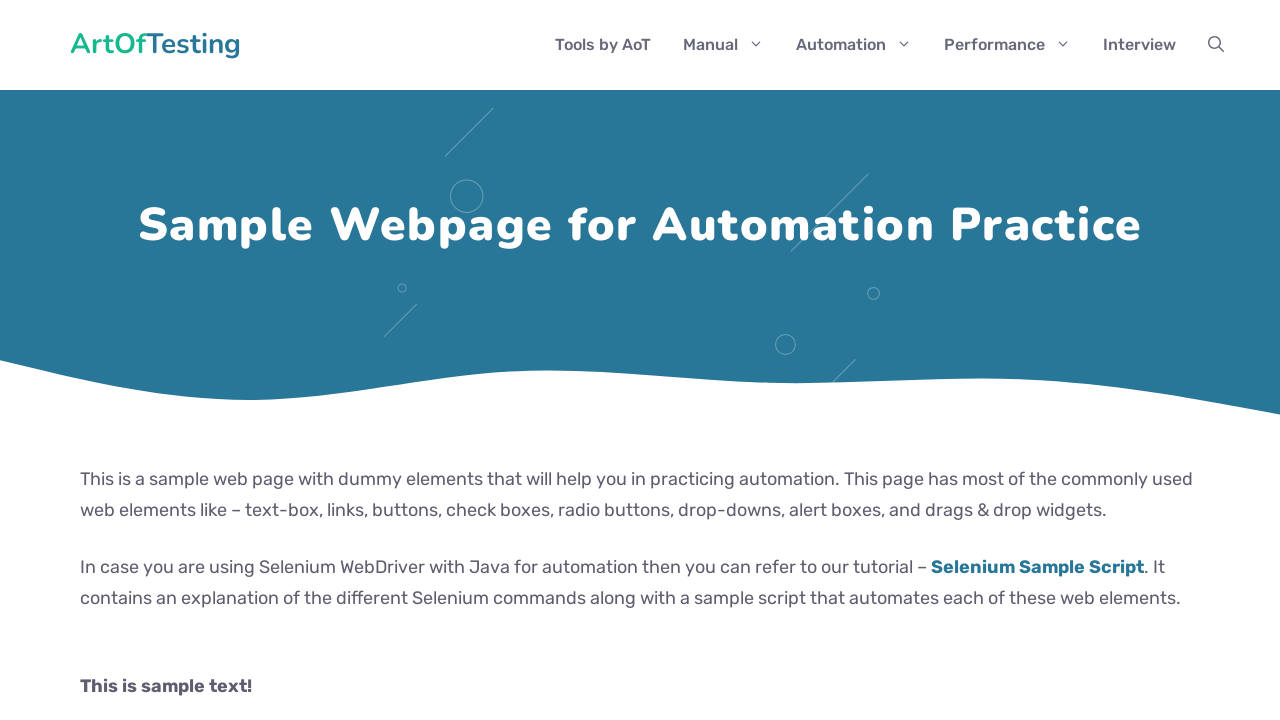

Located source image element with id 'myImage'
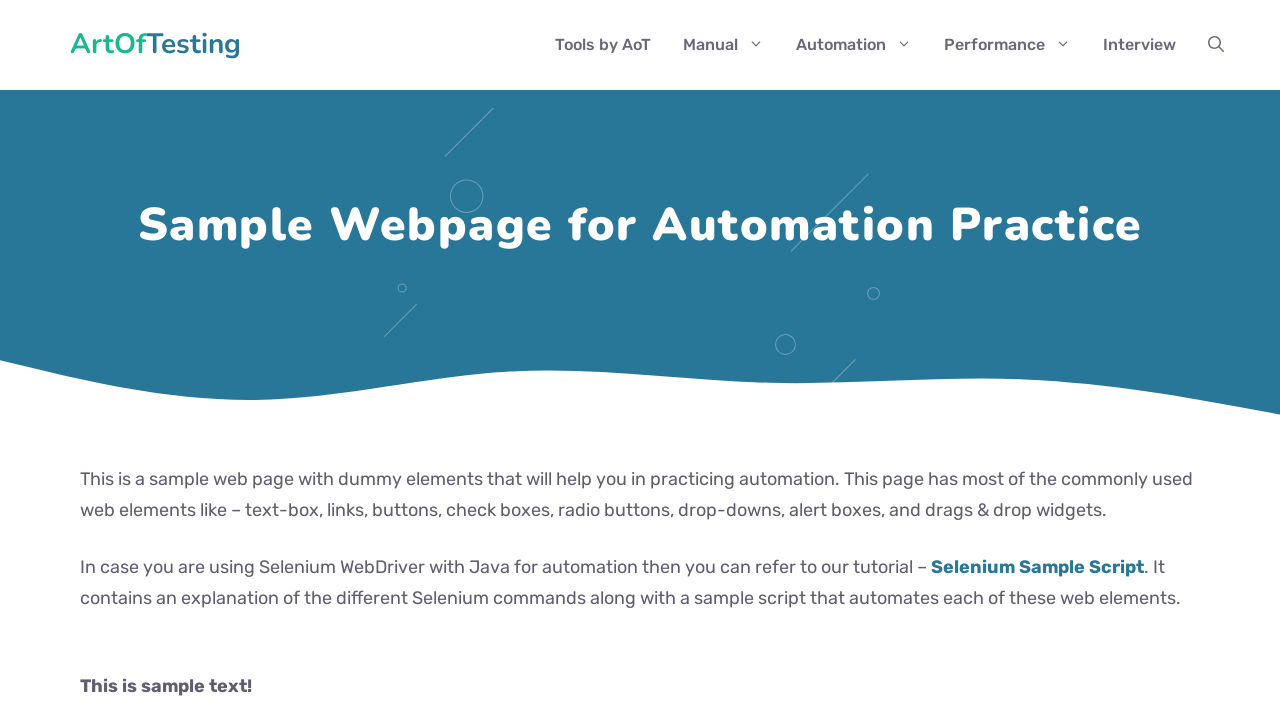

Located target div element with id 'targetDiv'
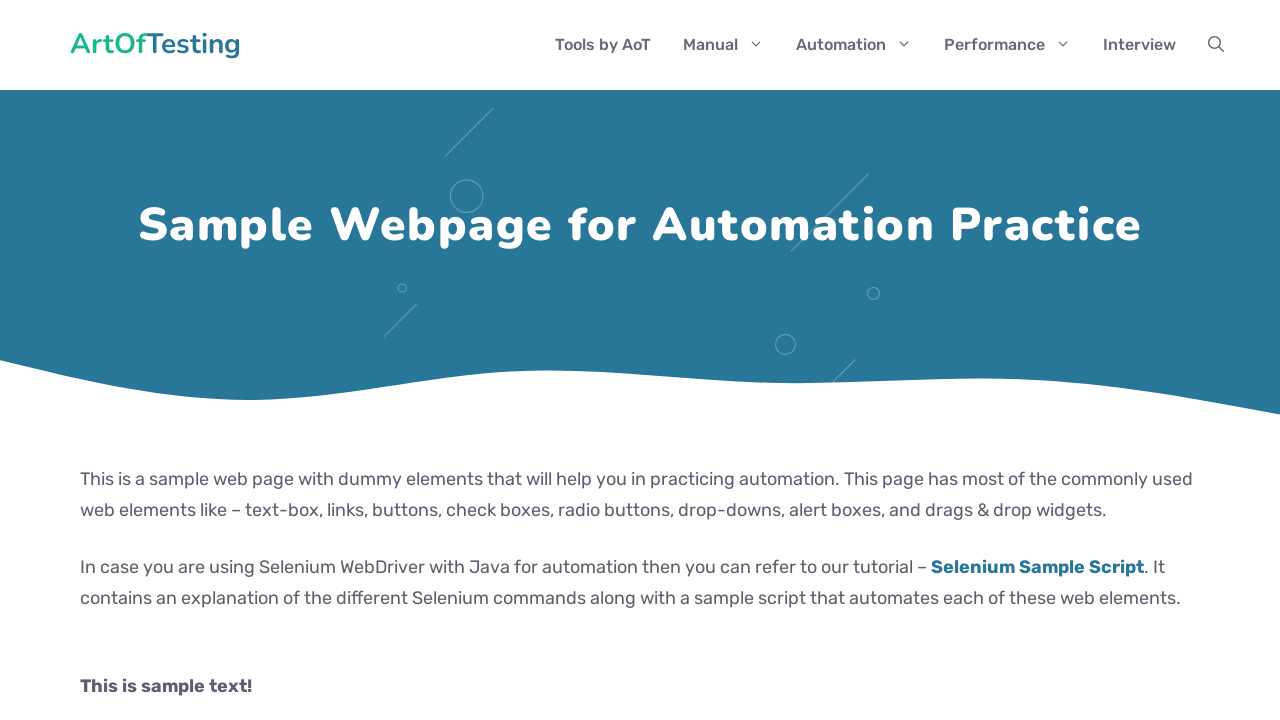

Dragged image element to target div container at (280, 242)
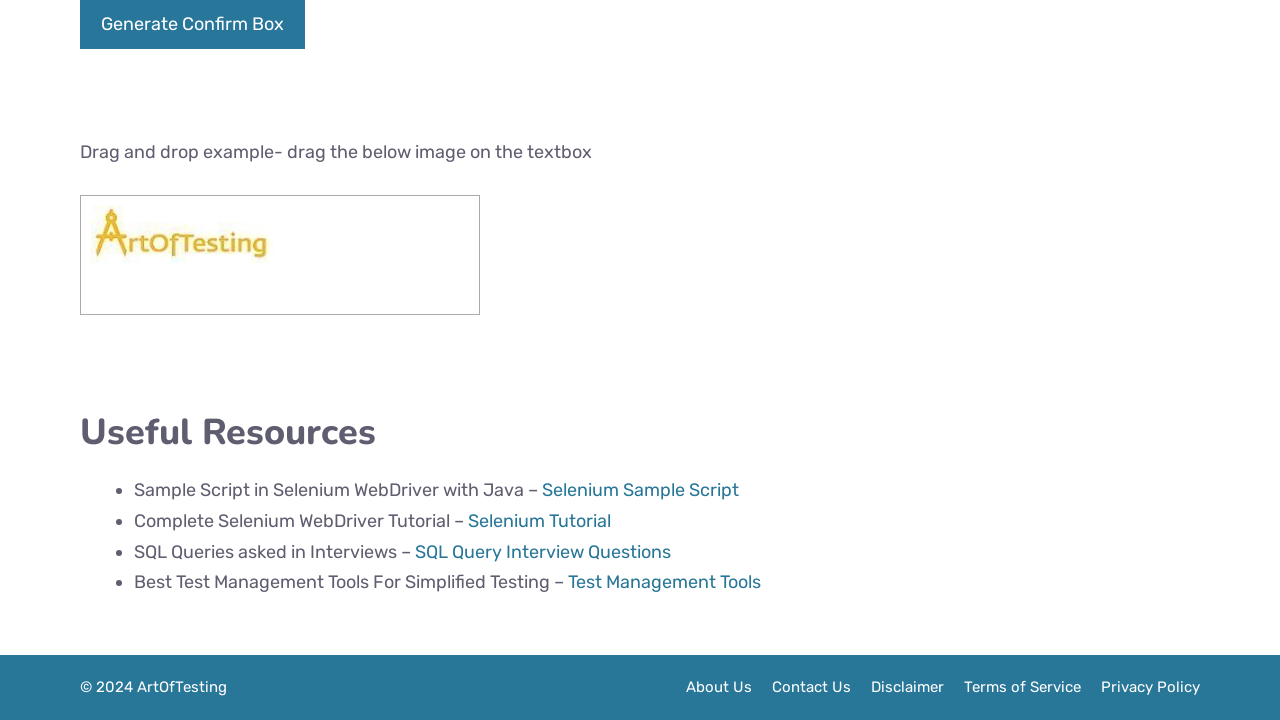

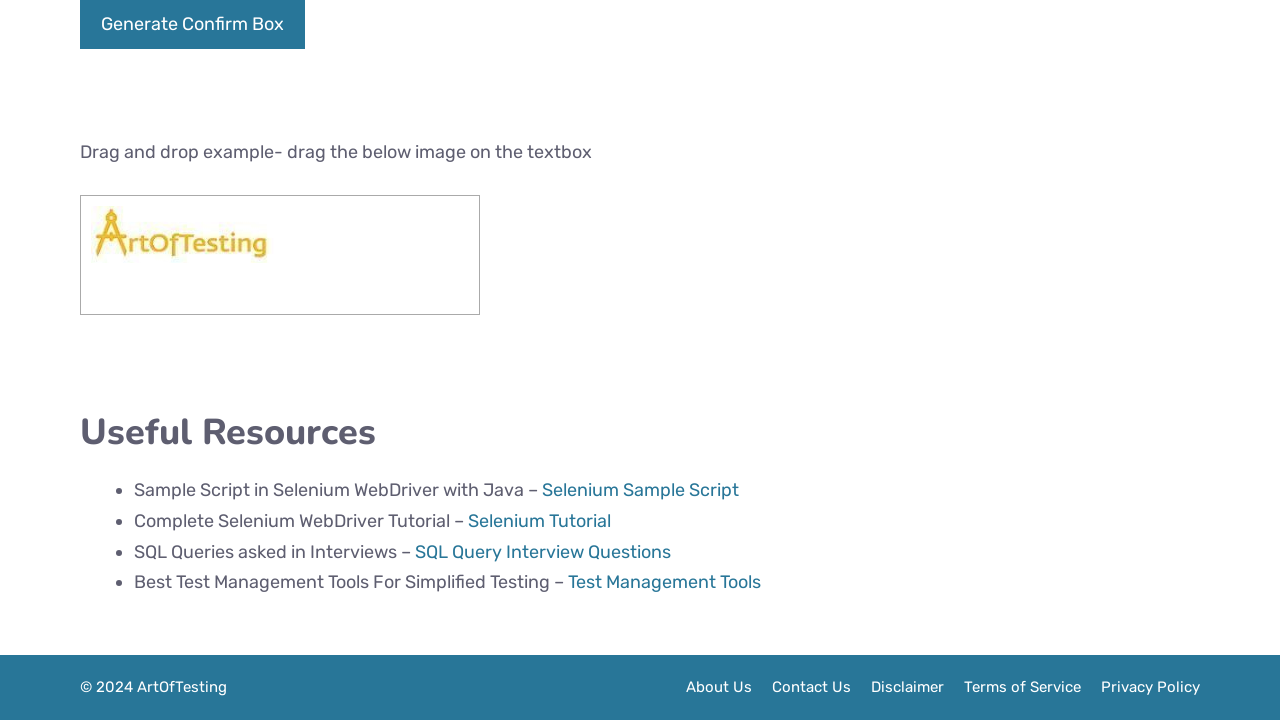